Tests JavaScript prompt alert handling by clicking a button to trigger a prompt, entering text into the prompt, and accepting it.

Starting URL: https://the-internet.herokuapp.com/javascript_alerts

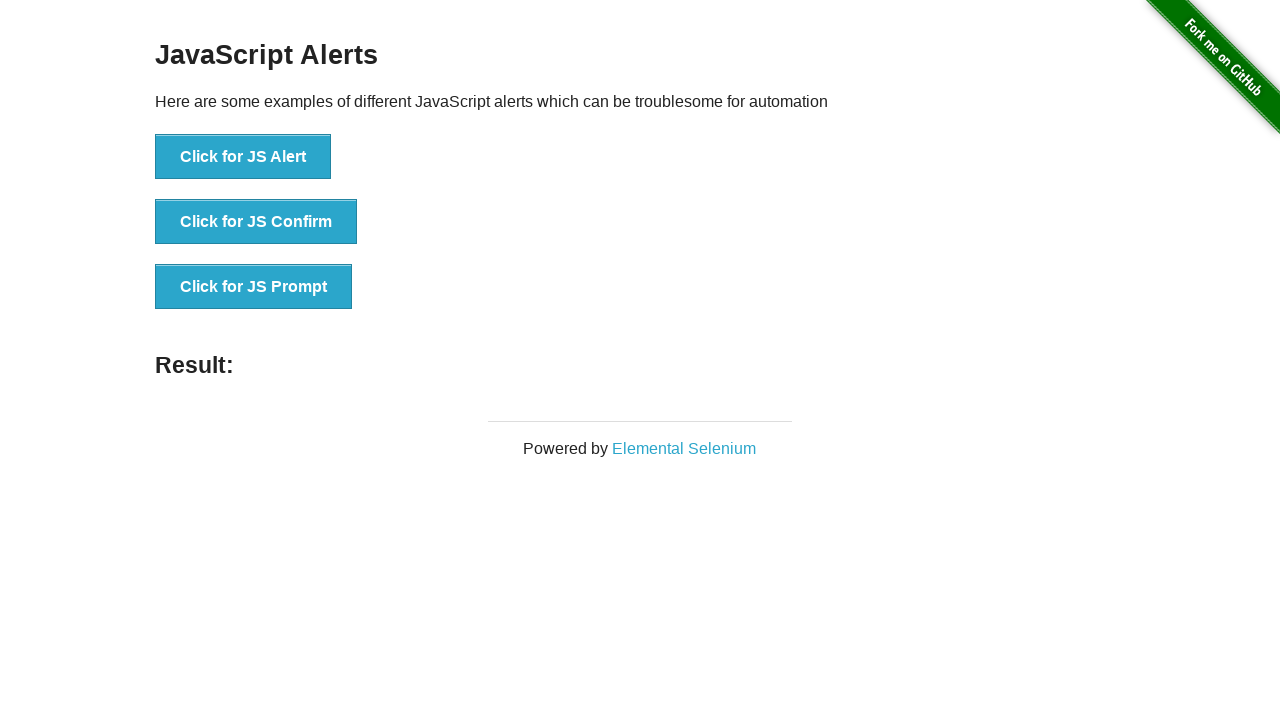

Clicked button to trigger JavaScript prompt dialog at (254, 287) on xpath=//button[text()='Click for JS Prompt']
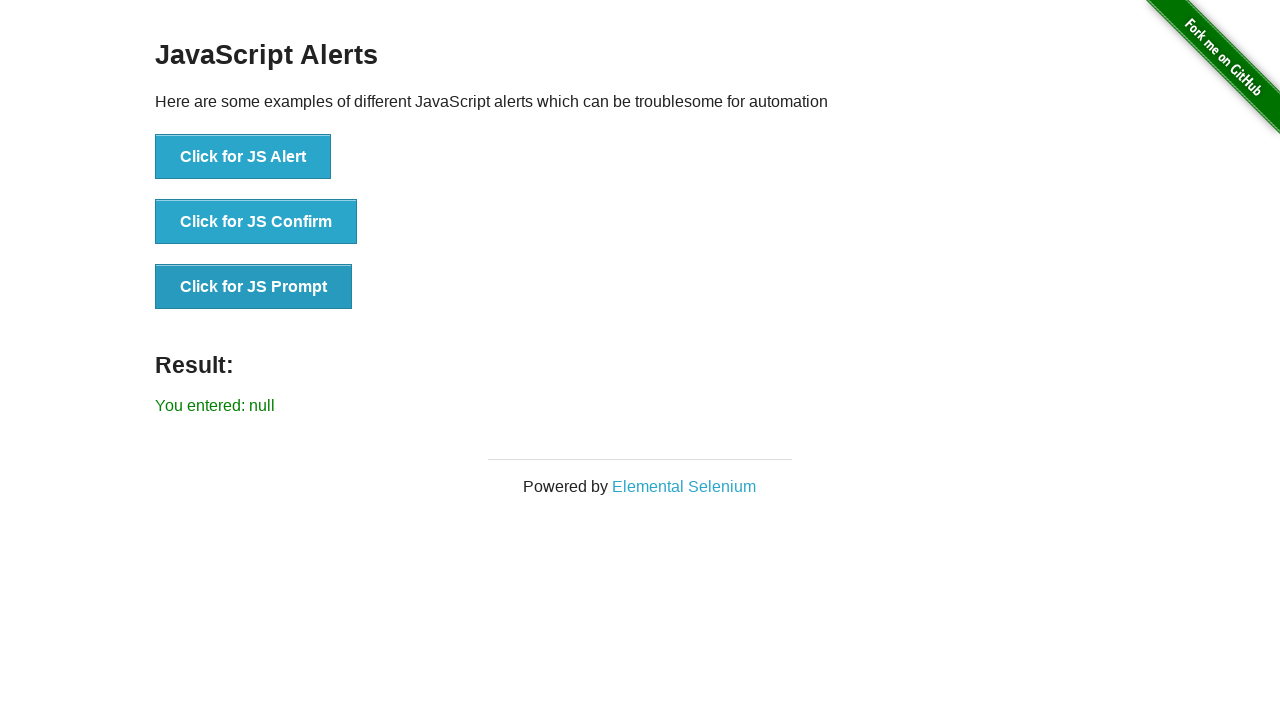

Set up dialog handler to accept prompt with text 'Testing'
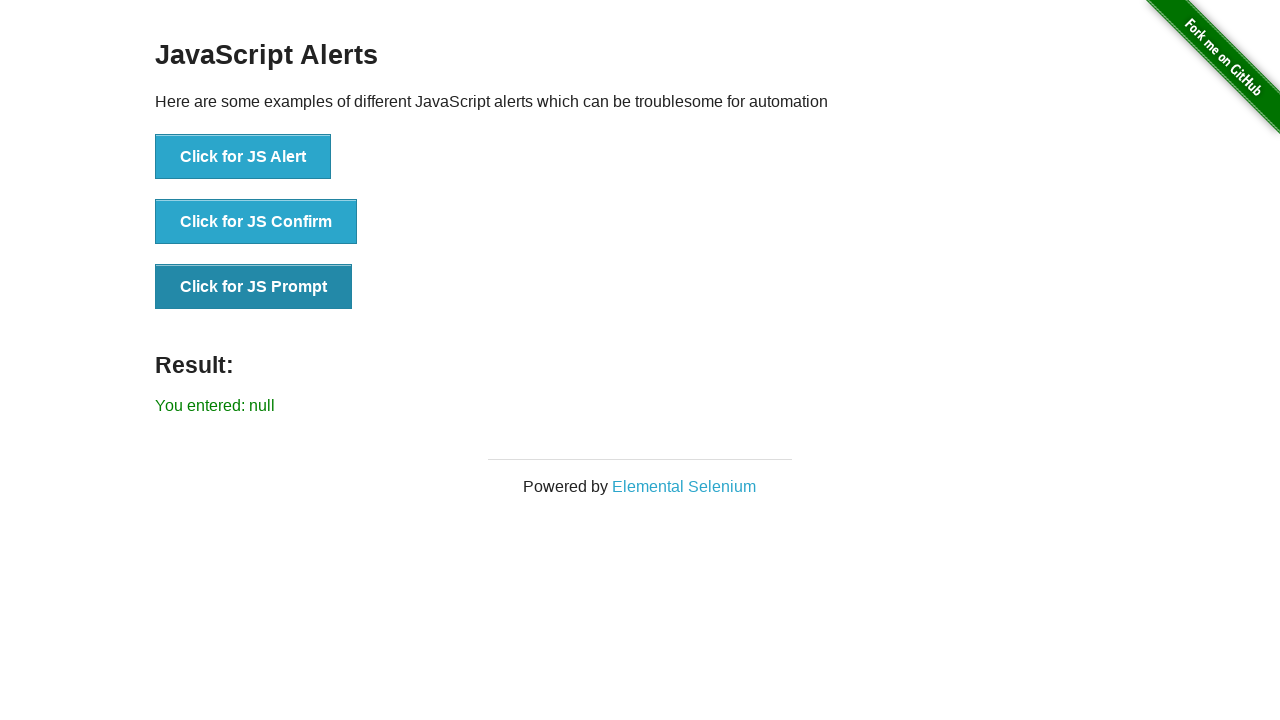

Clicked button again to trigger prompt with handler in place at (254, 287) on xpath=//button[text()='Click for JS Prompt']
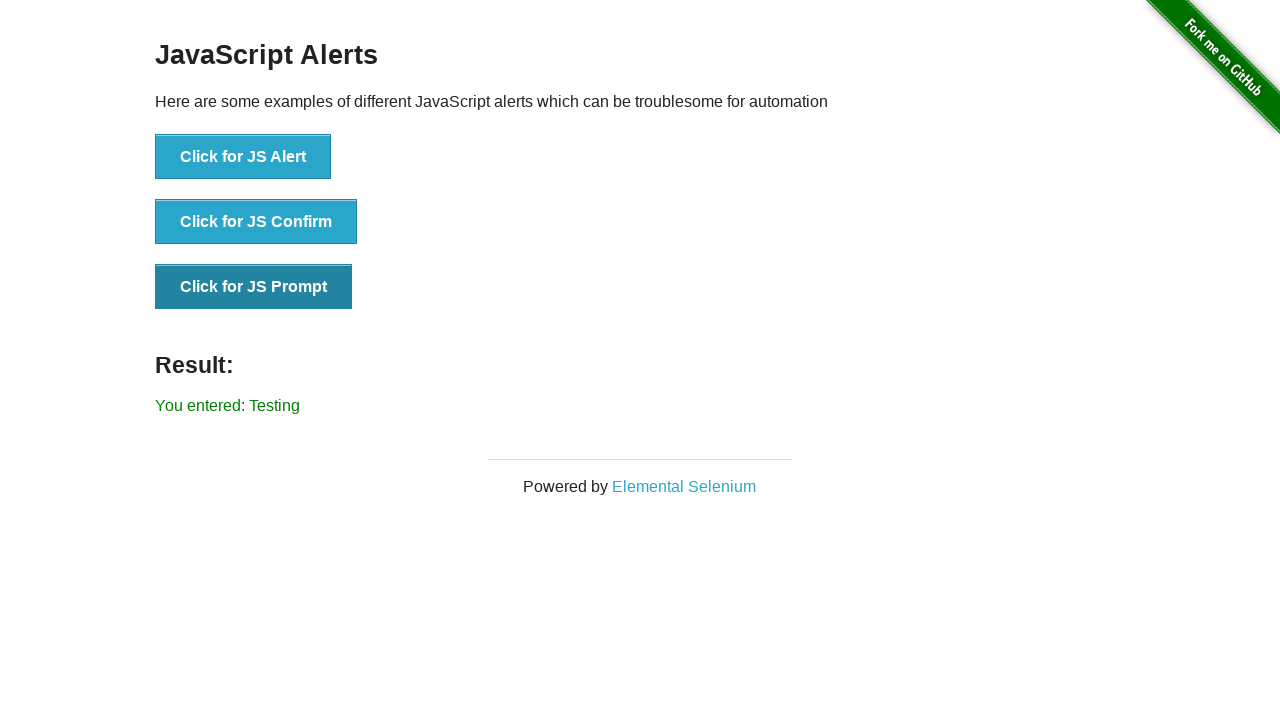

Waited for result message to be displayed
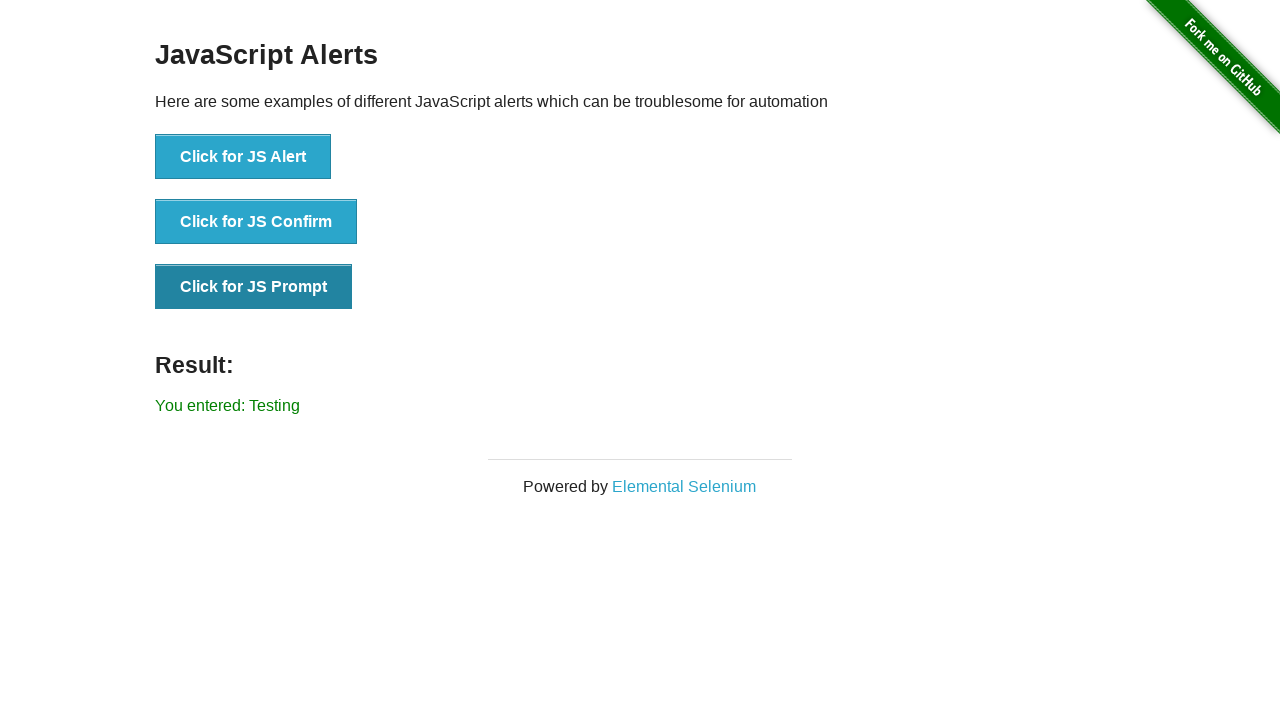

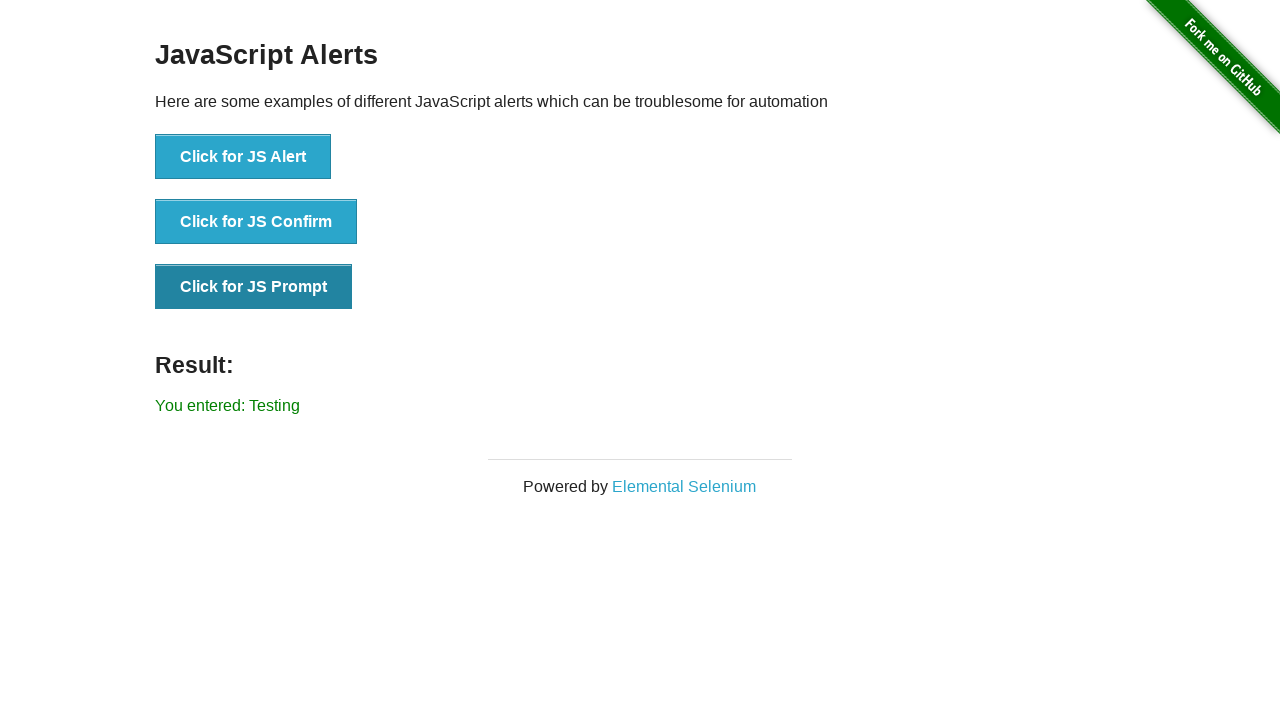